Tests click and hold functionality by selecting a block of items from the first to the 12th item in a jQuery selectable list

Starting URL: https://automationfc.github.io/jquery-selectable/

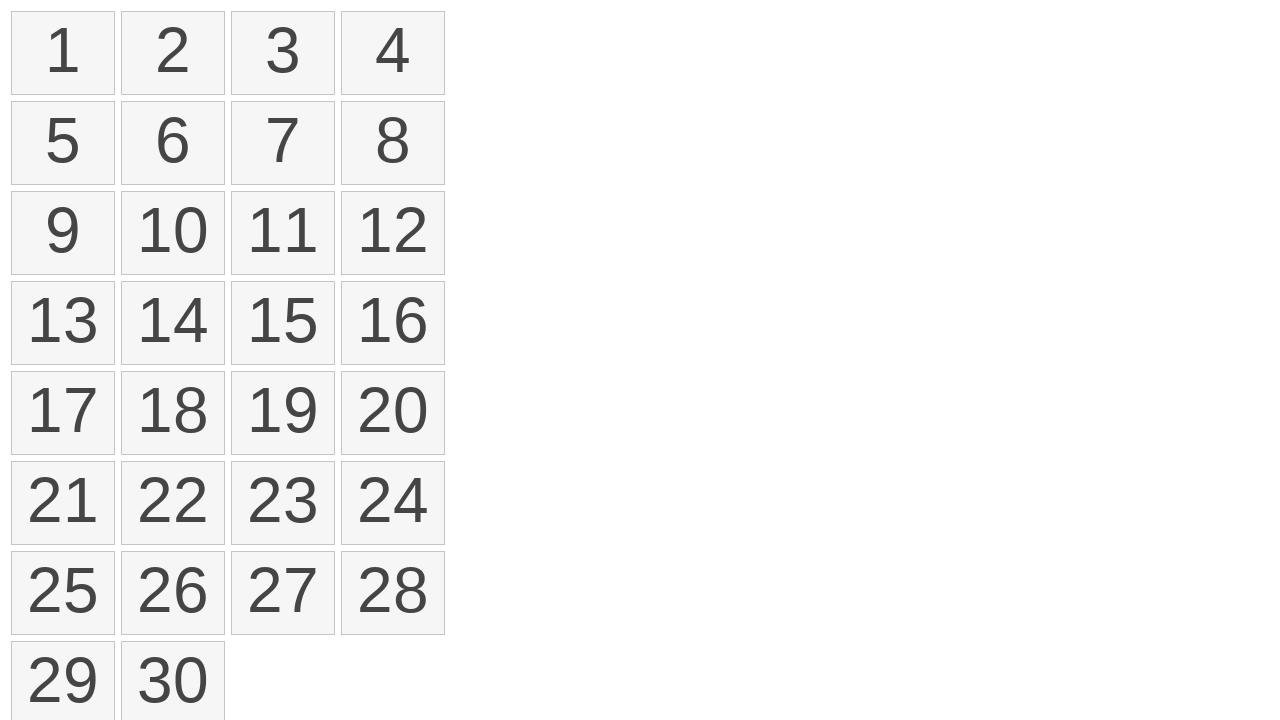

Waited for selectable items to load
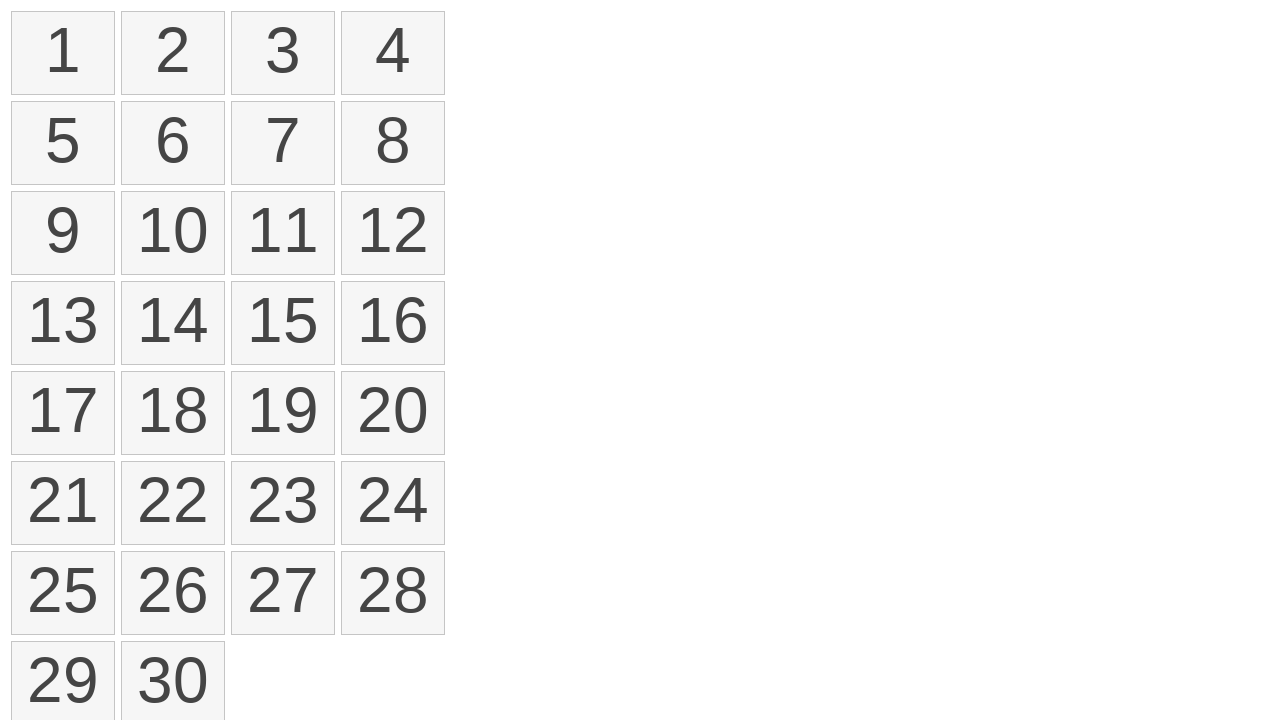

Retrieved first item from selectable list
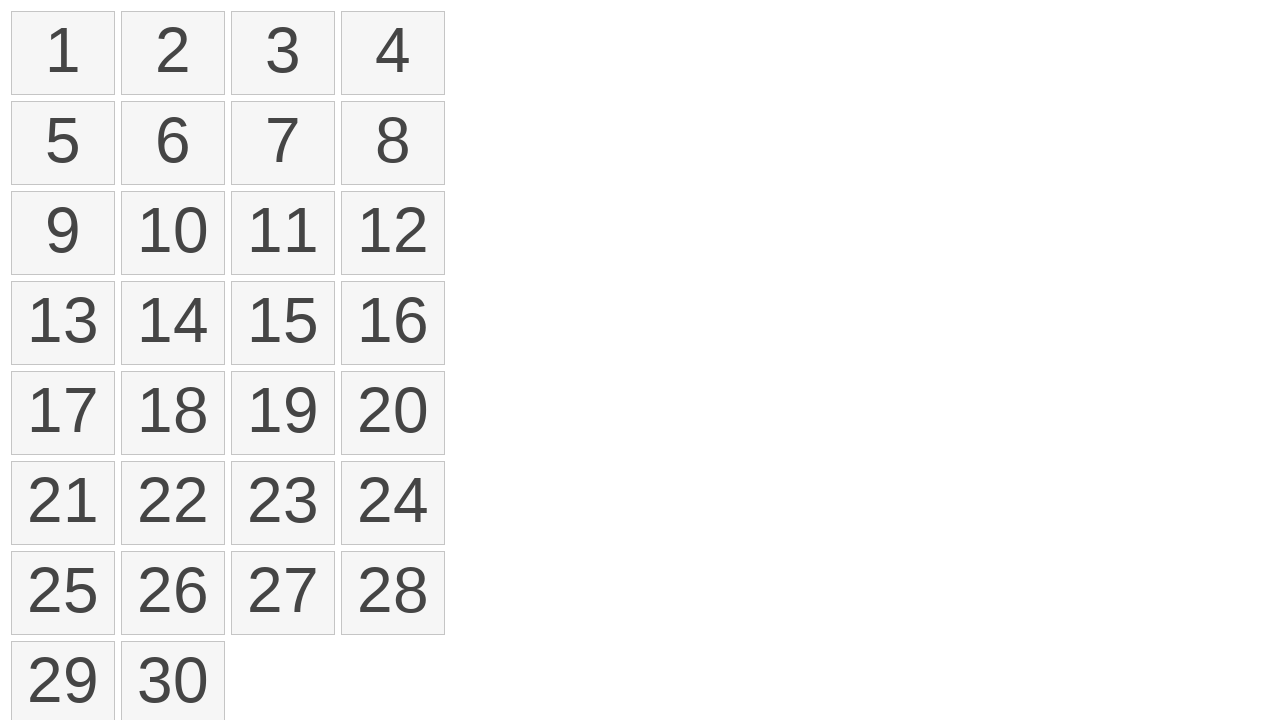

Retrieved 12th item from selectable list
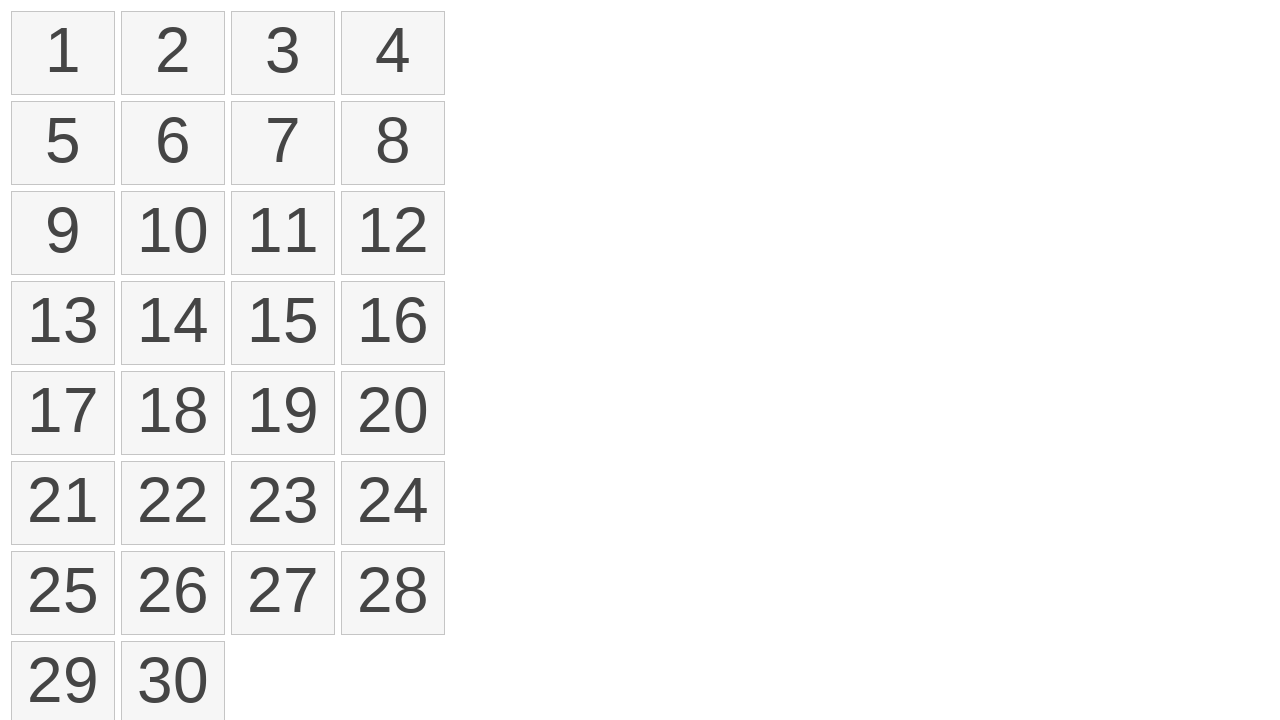

Got bounding box of first item
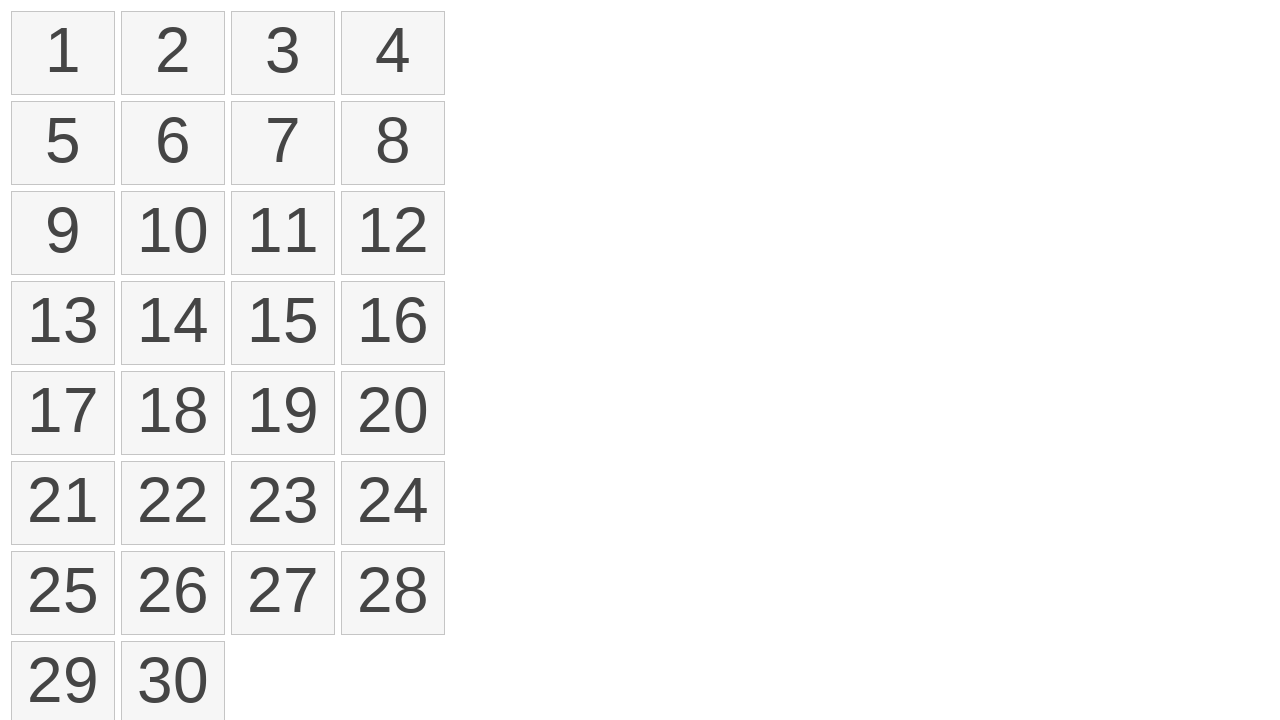

Got bounding box of 12th item
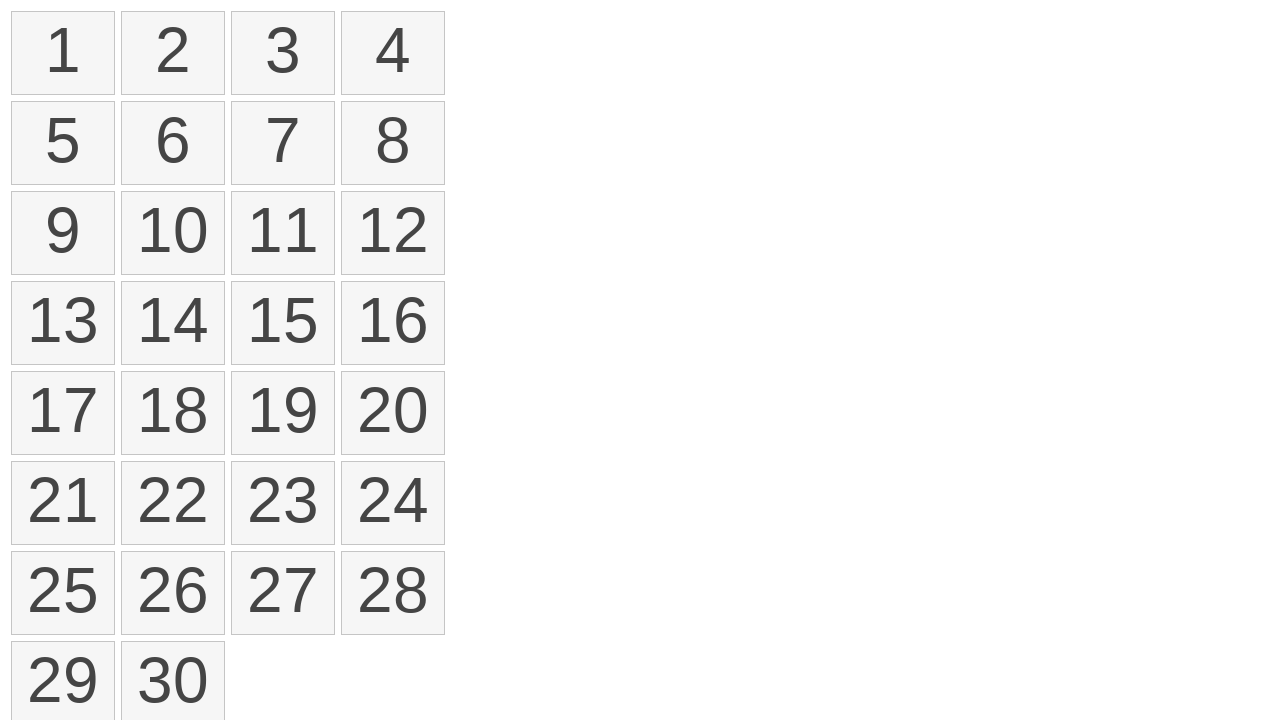

Moved mouse to center of first item at (63, 53)
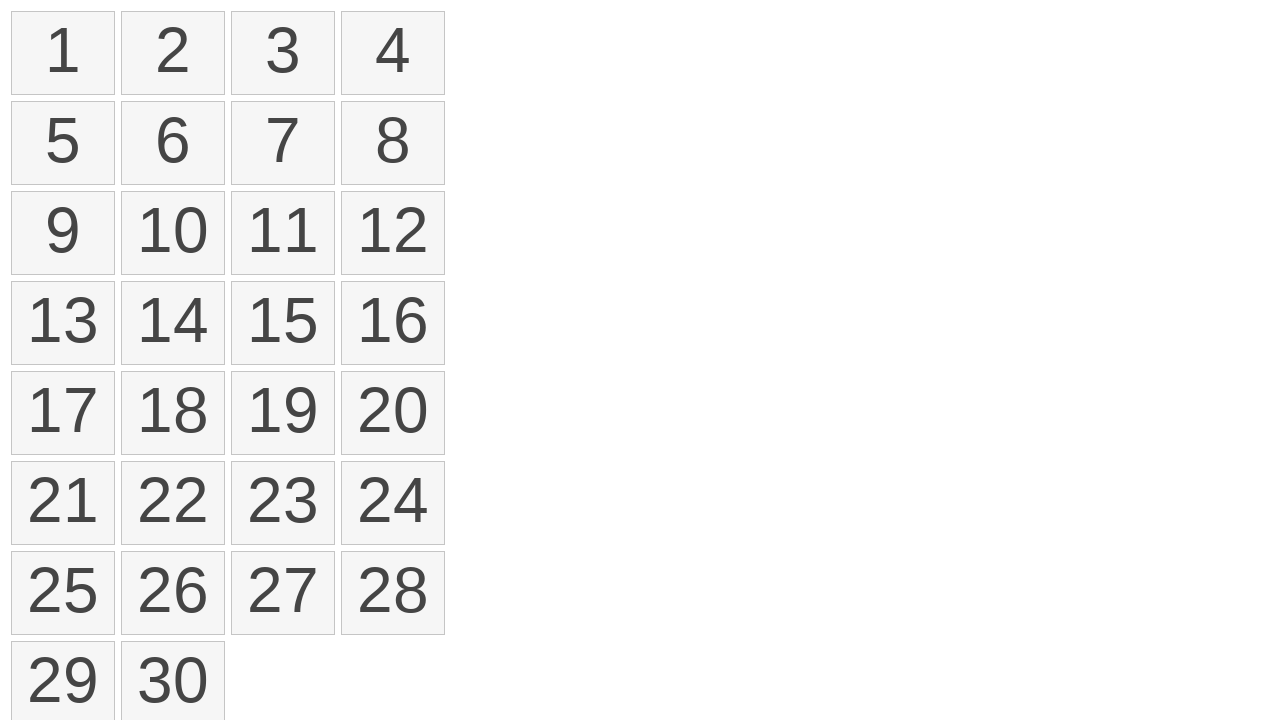

Pressed mouse button down on first item at (63, 53)
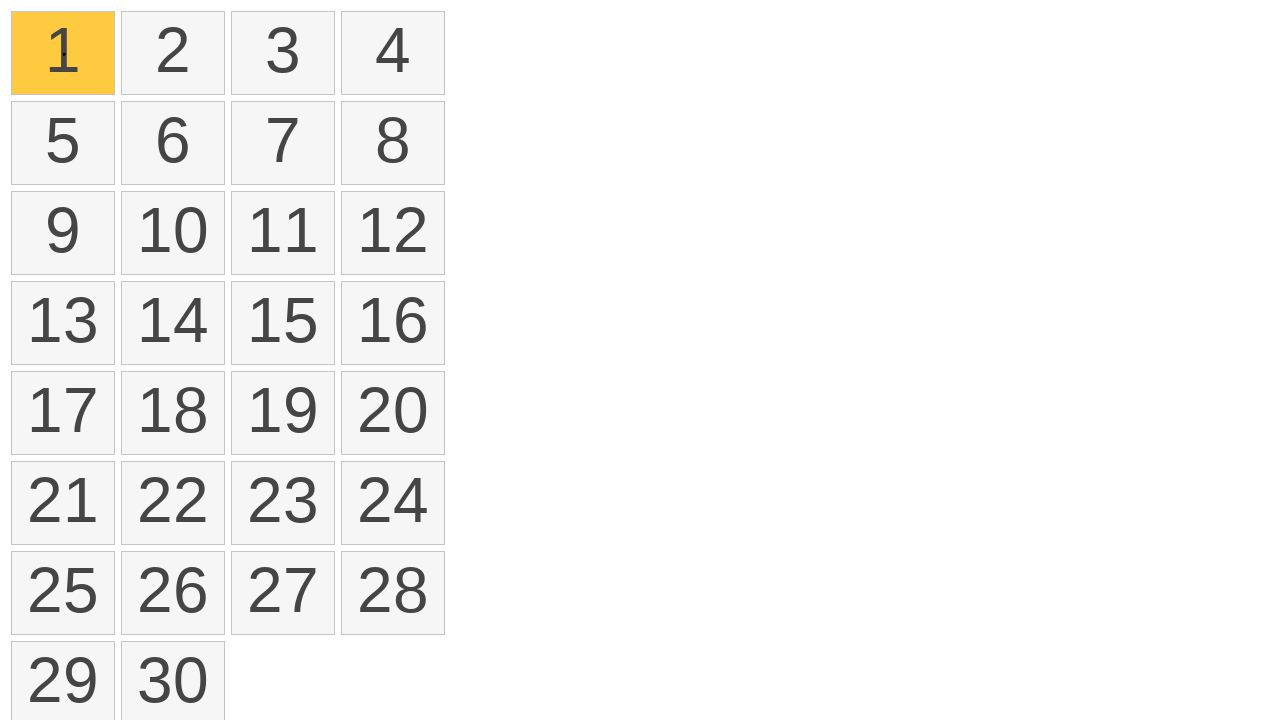

Dragged mouse to center of 12th item at (393, 233)
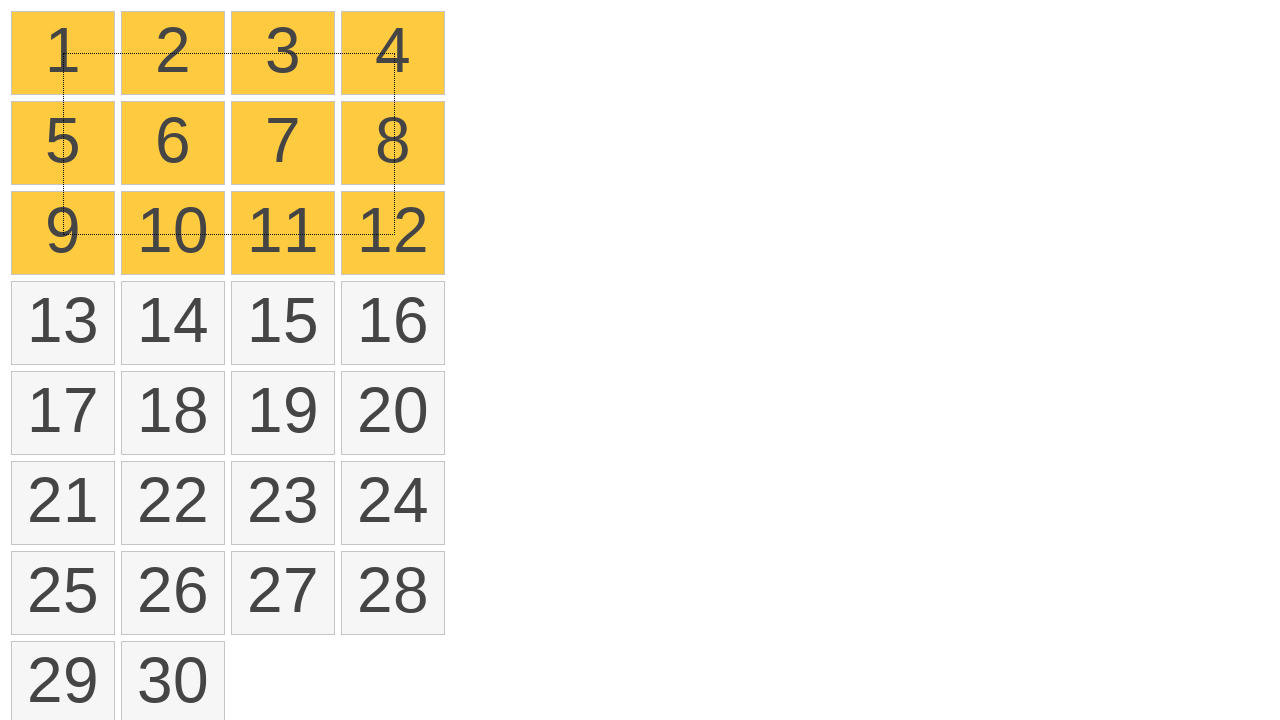

Released mouse button to complete click and hold selection at (393, 233)
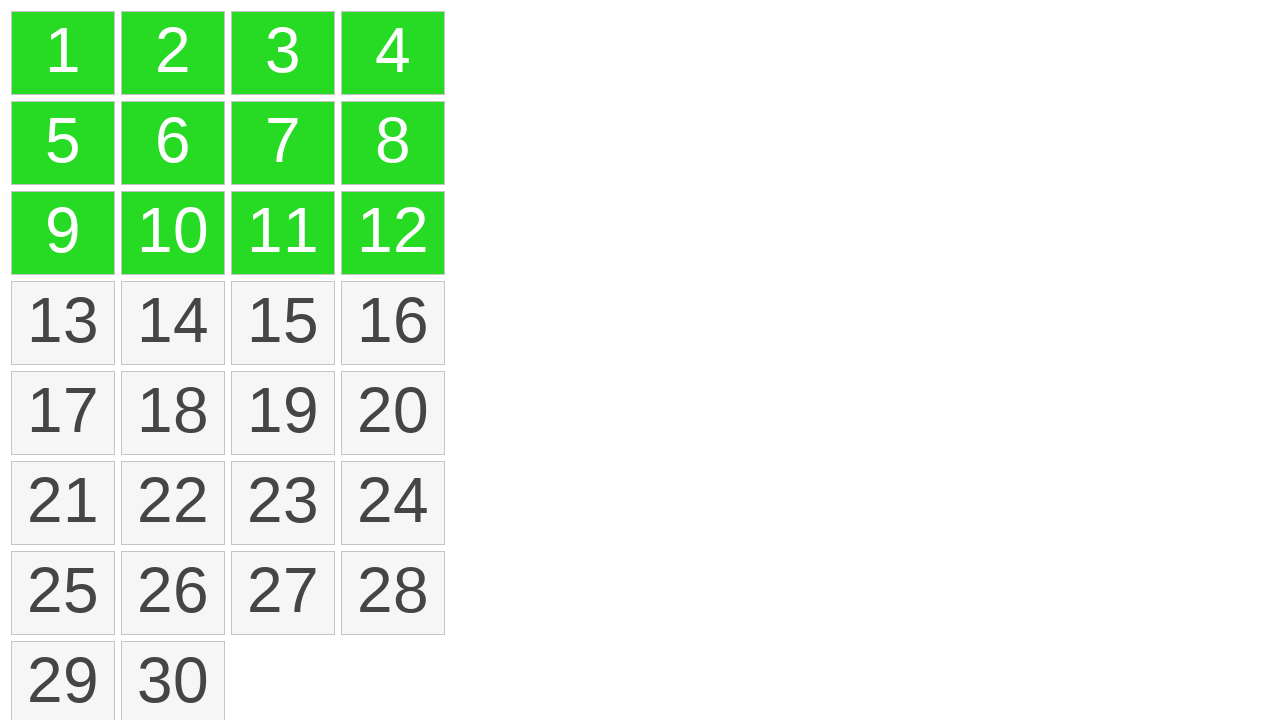

Located all selected items in the list
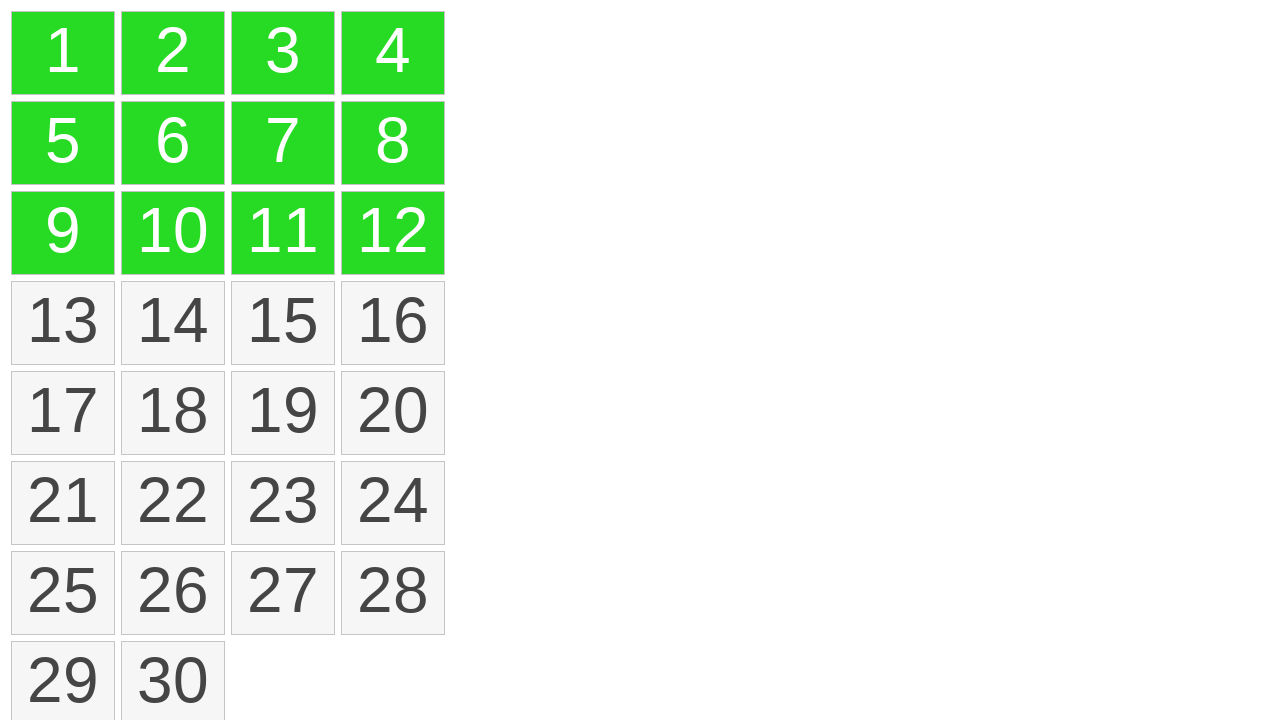

Verified that exactly 12 items are selected
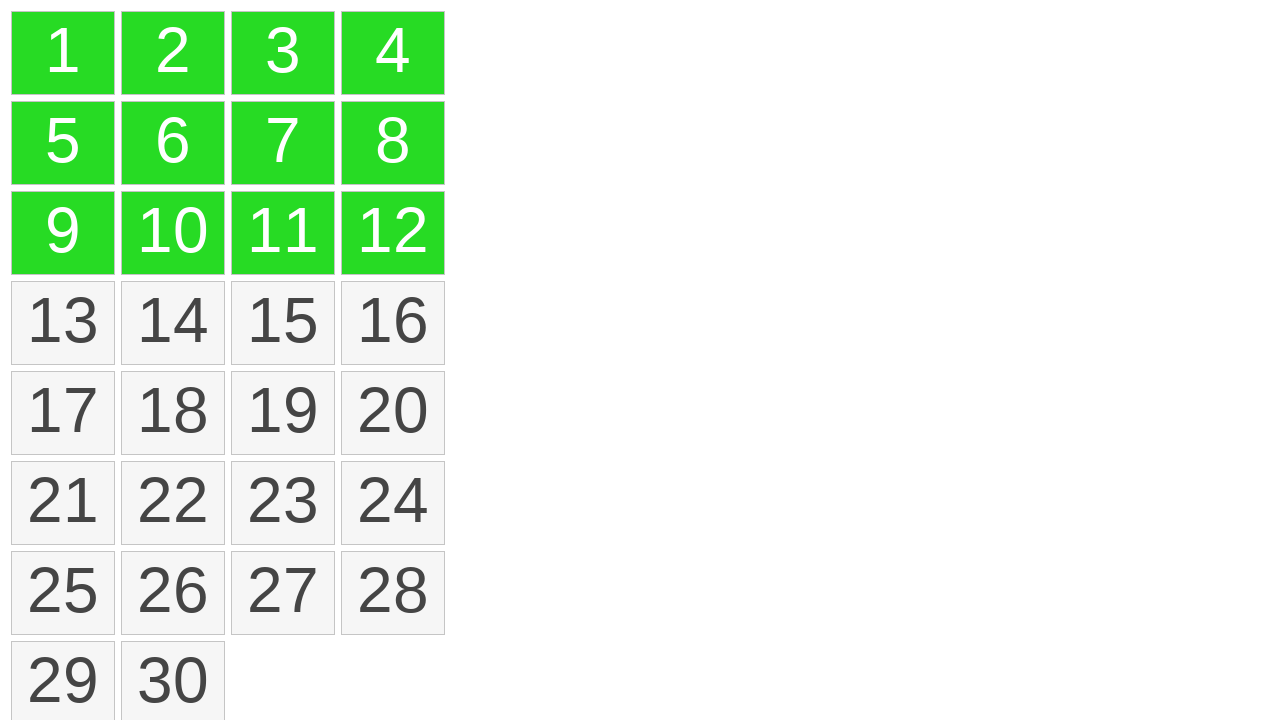

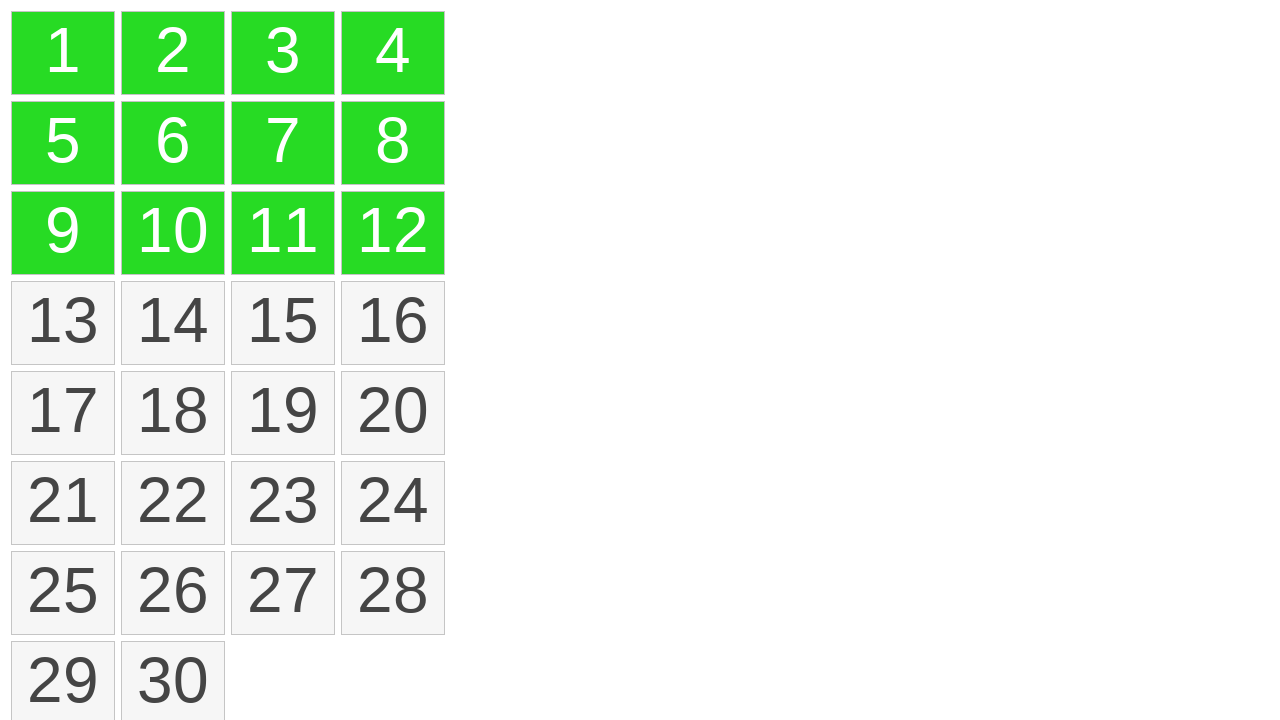